Navigates to the login page by opening the My Account dropdown and clicking Login

Starting URL: https://awesomeqa.com/ui/

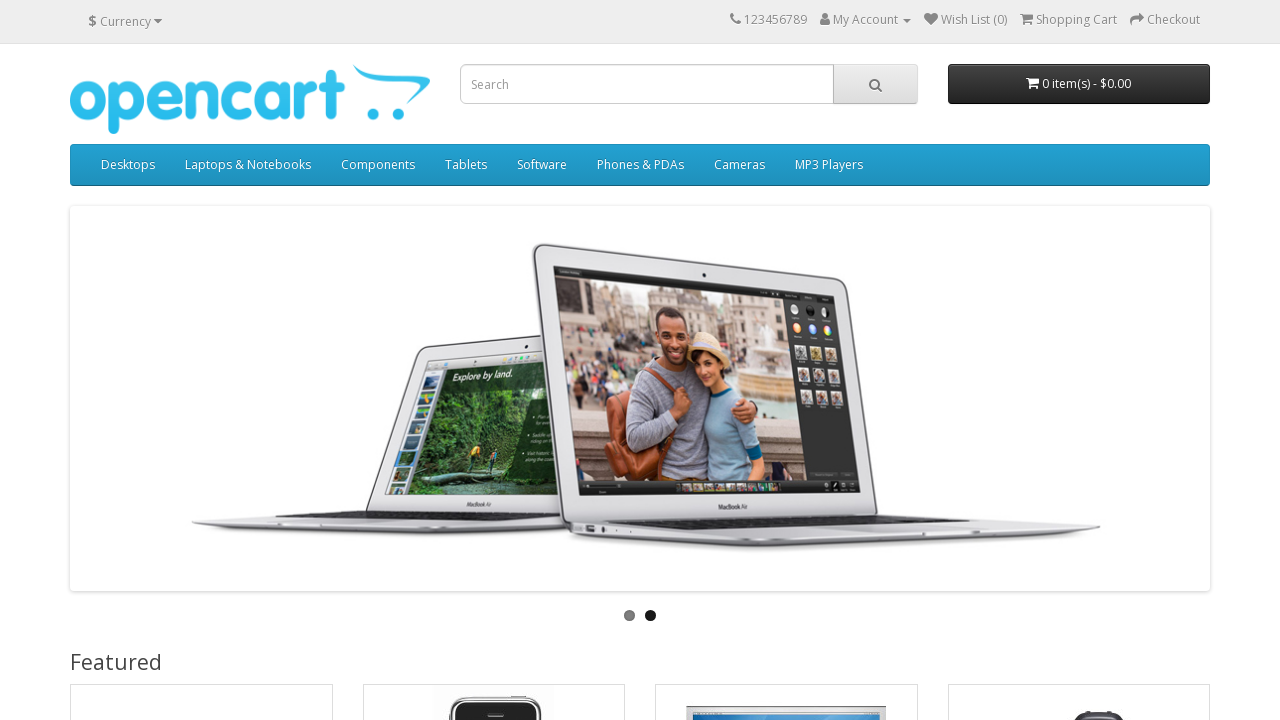

Clicked My Account dropdown to open it at (825, 19) on a.dropdown-toggle:has-text('My Account')
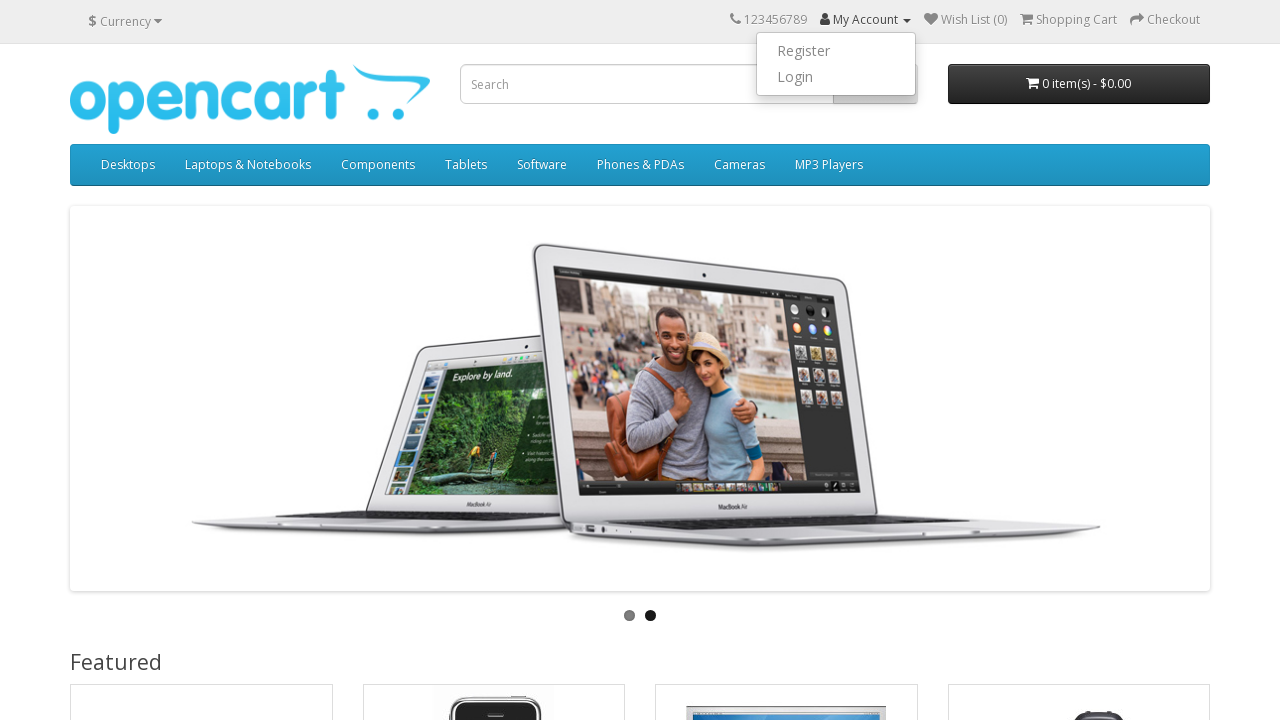

Clicked Login option from My Account dropdown at (836, 77) on a:has-text('Login')
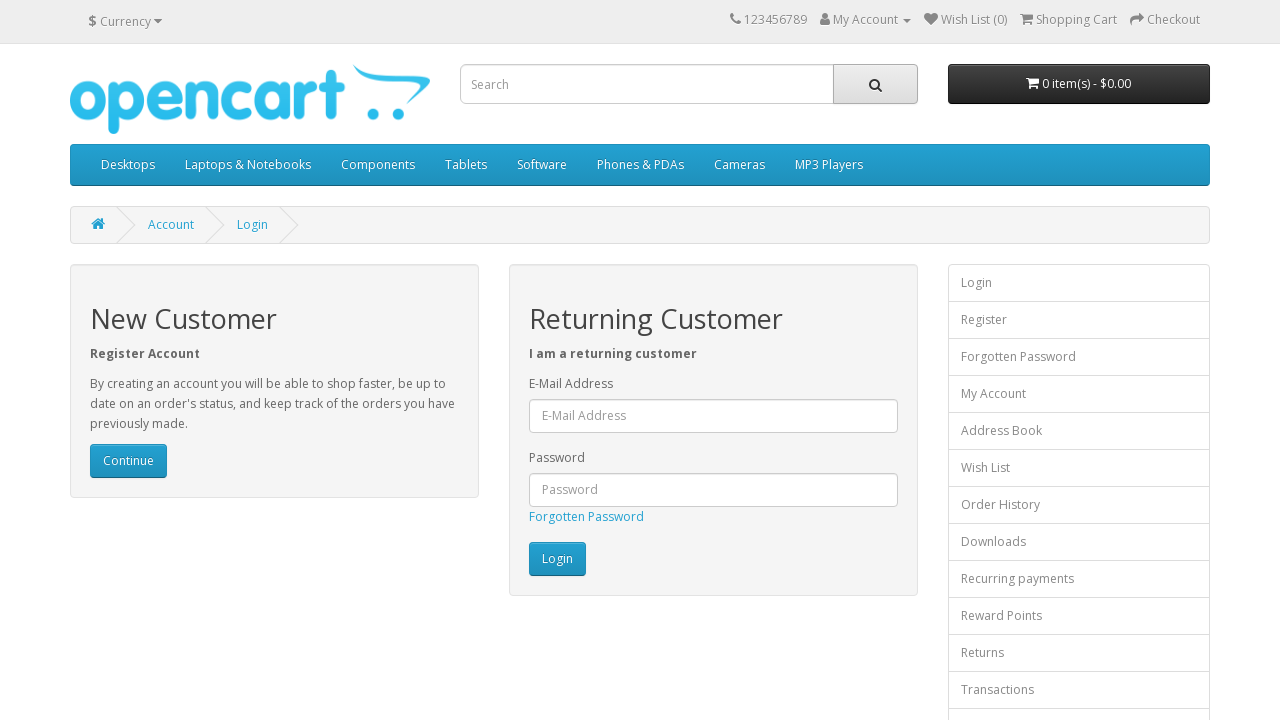

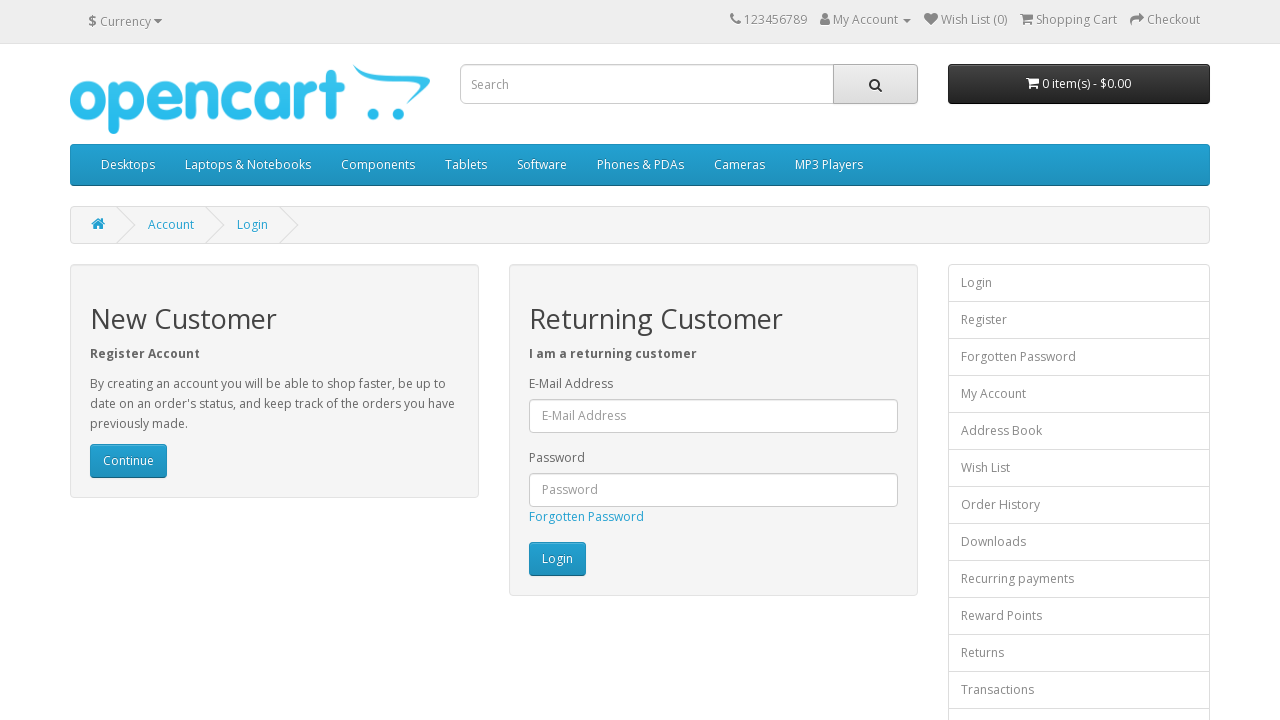